Tests form filling functionality on Rediff signup page by populating various form fields using different locator strategies and clicking a link

Starting URL: https://is.rediff.com/signup/register

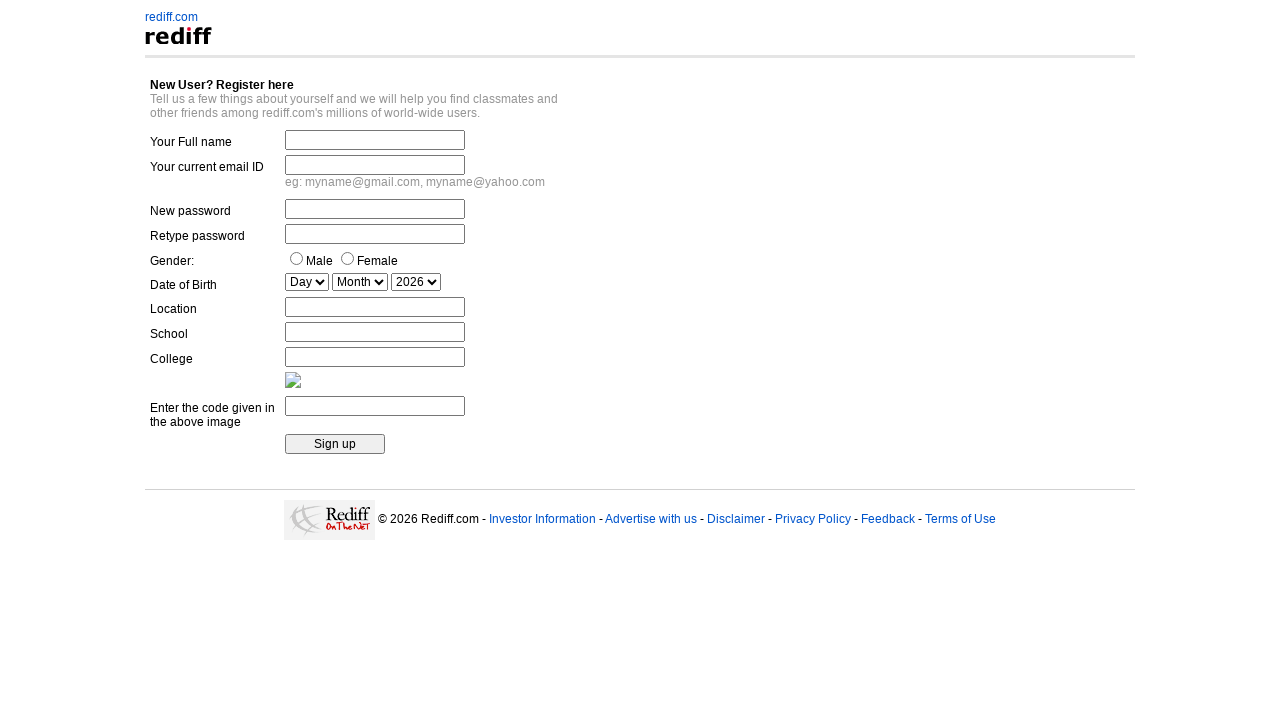

Filled first text field with 'DBZ' using class name selector on .txtbox1
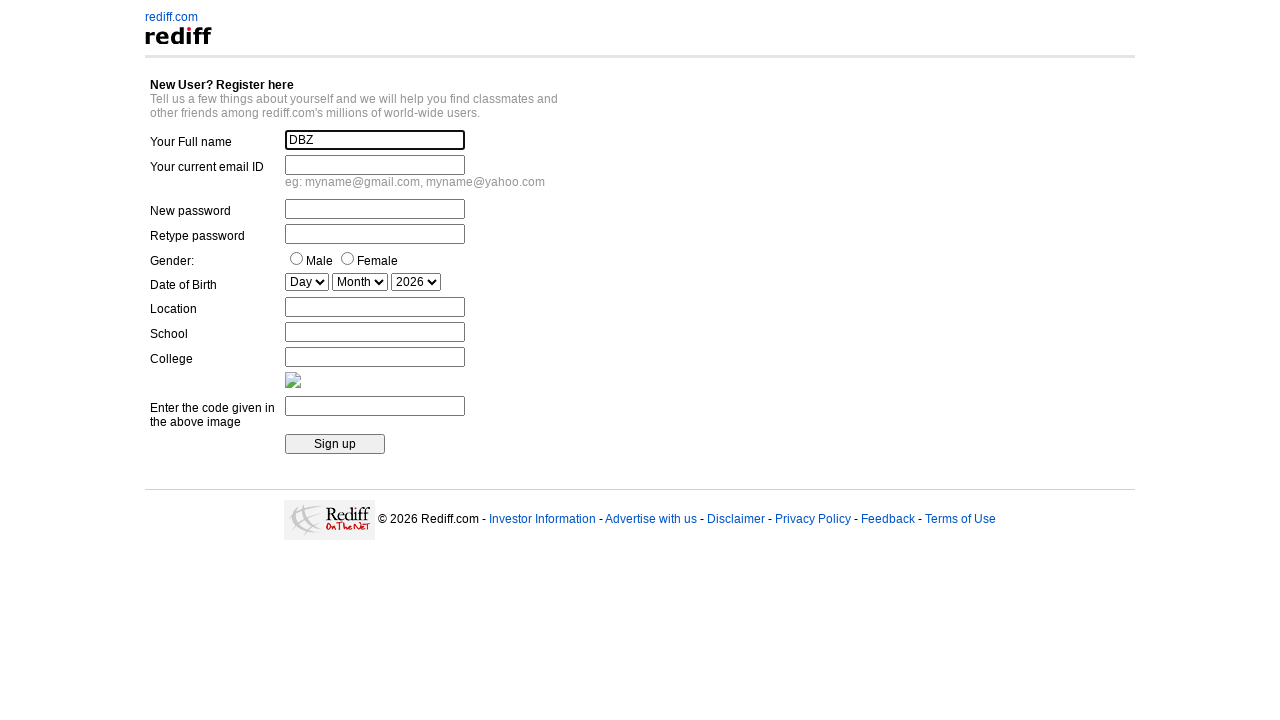

Filled email field with 'Death Note' using name attribute selector on input[name*='emailid']
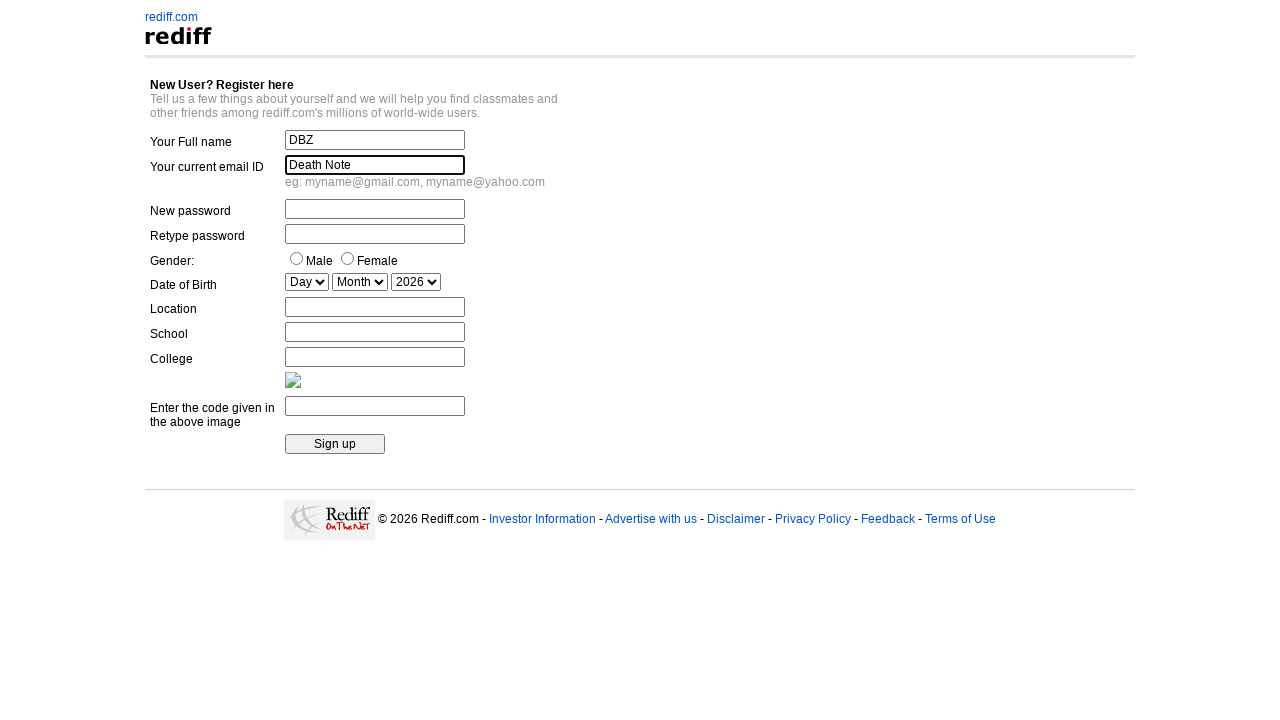

Filled city field with 'Akshay Bodule' using id selector on #signup_city
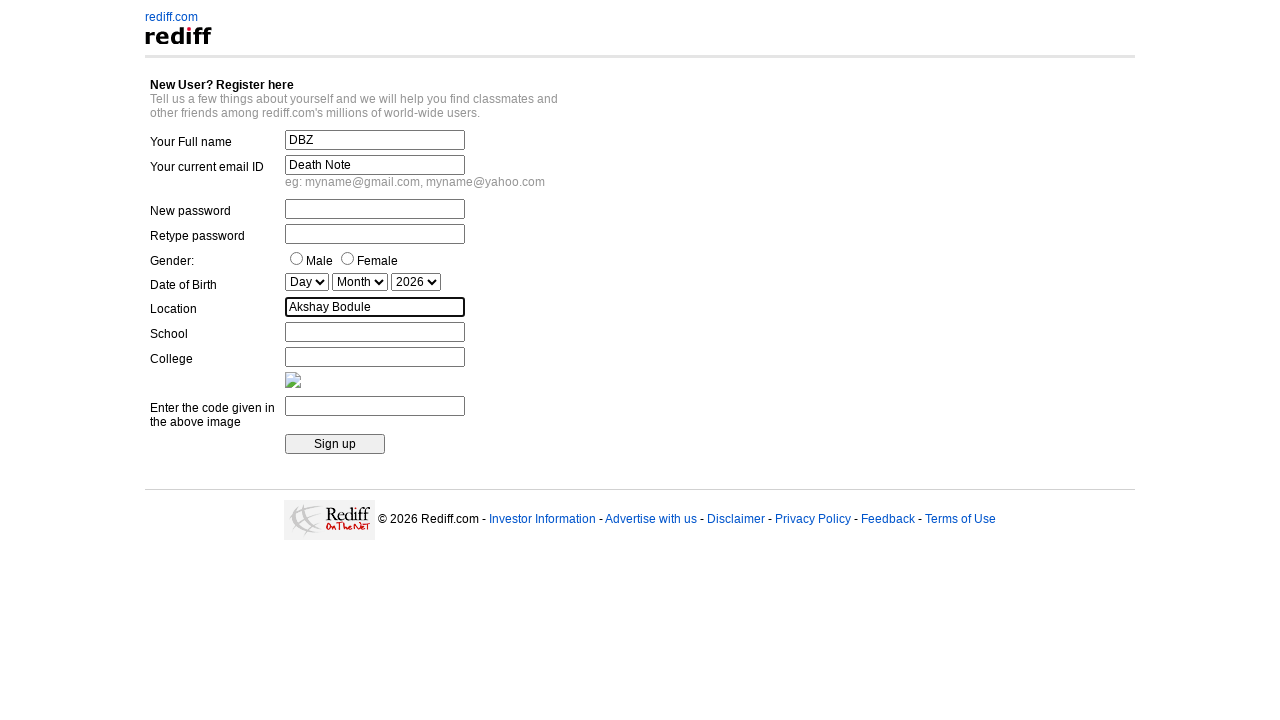

Clicked on the 'Advertise with us' link at (651, 519) on a:text('Advertise with us')
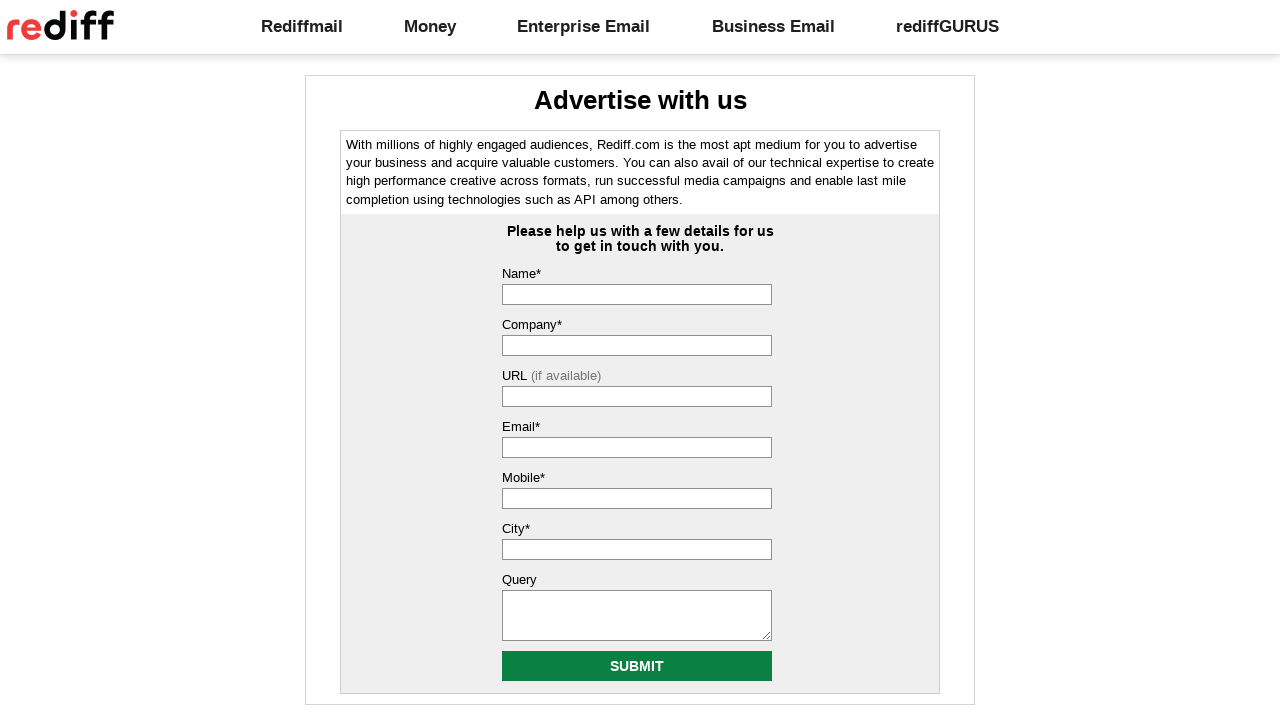

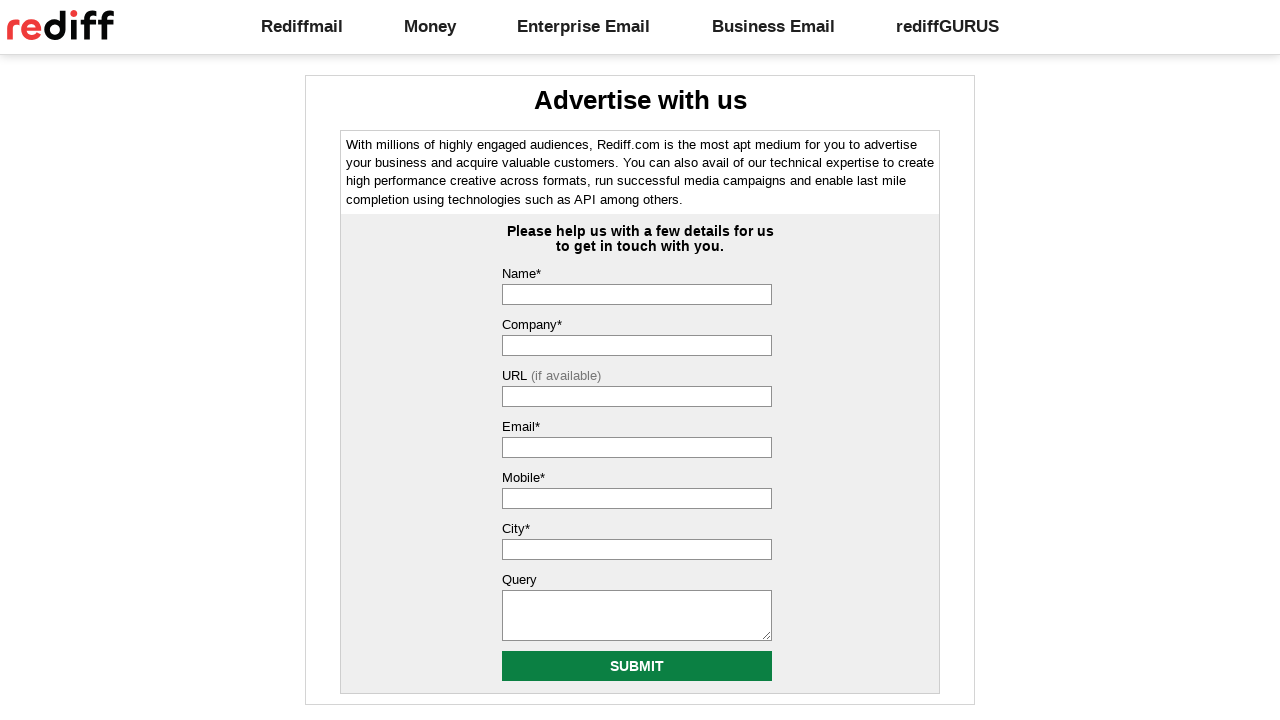